Tests checkbox interaction by selecting the first 3 checkboxes and then toggling checkboxes from index 4 onwards, ensuring they end up unselected

Starting URL: https://testautomationpractice.blogspot.com/

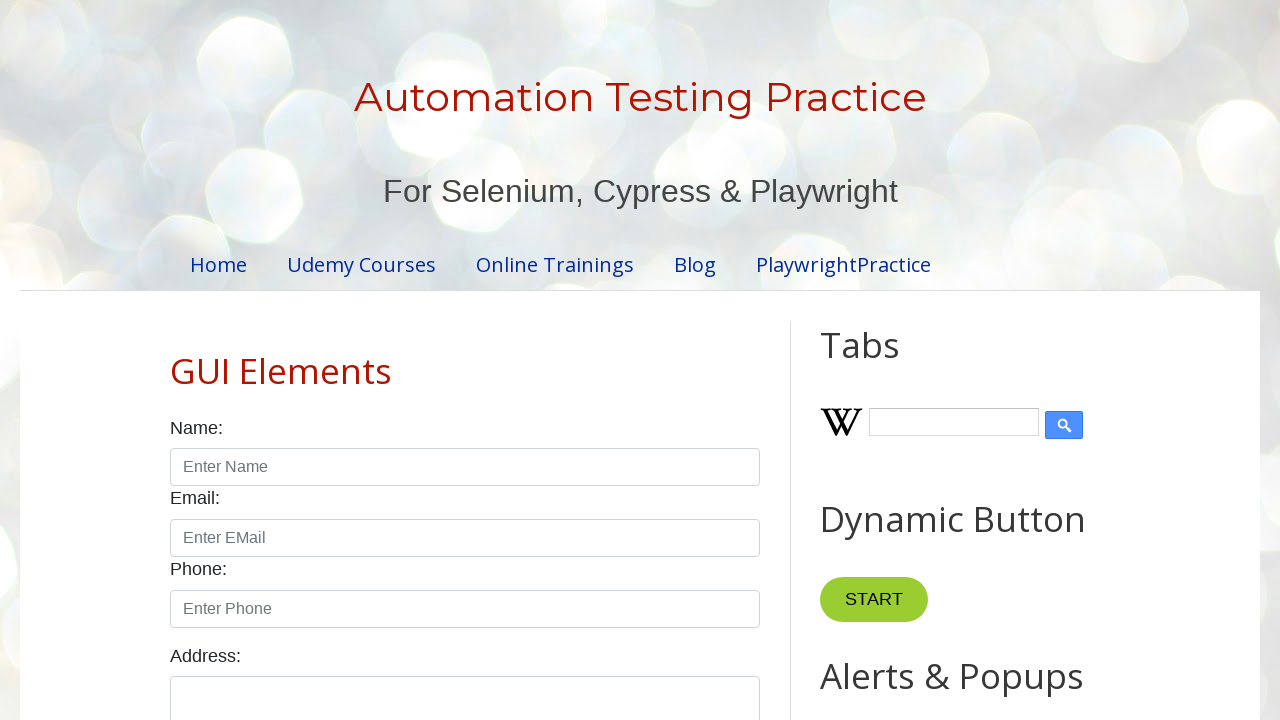

Located all checkboxes with form-check-input class
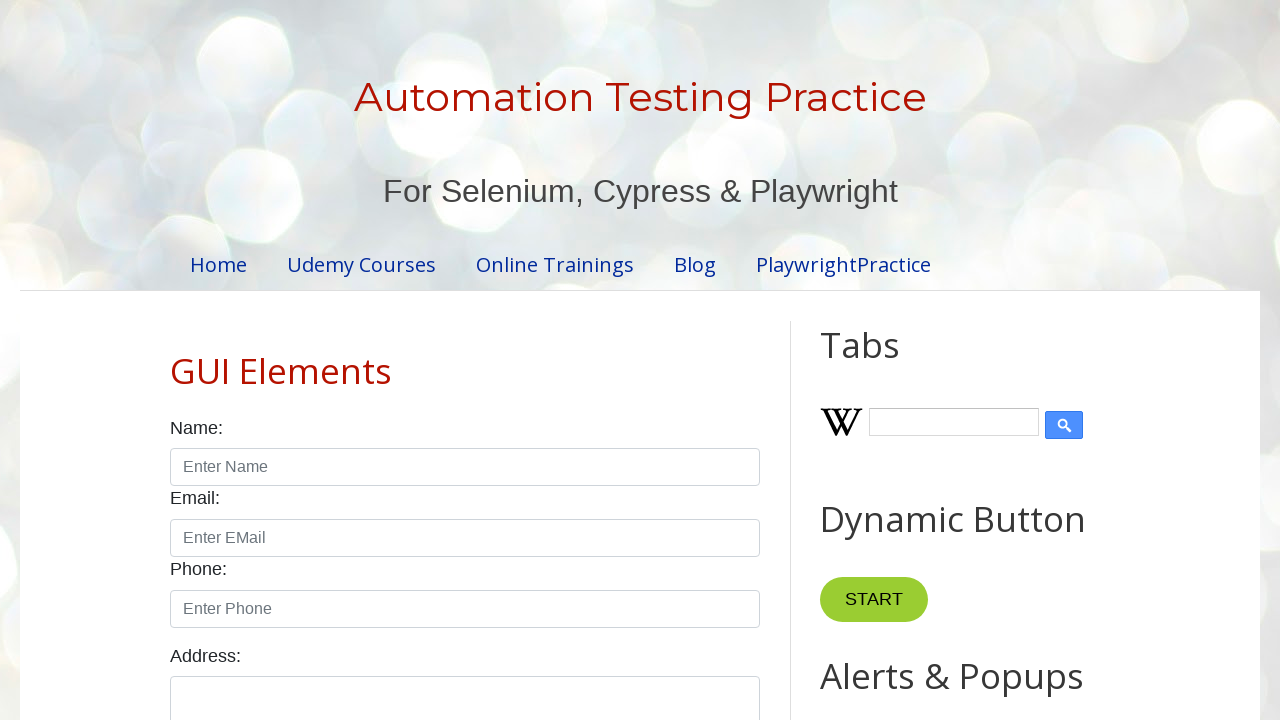

Clicked checkbox at index 0 to select it at (176, 360) on xpath=//input[@class='form-check-input' and @type='checkbox'] >> nth=0
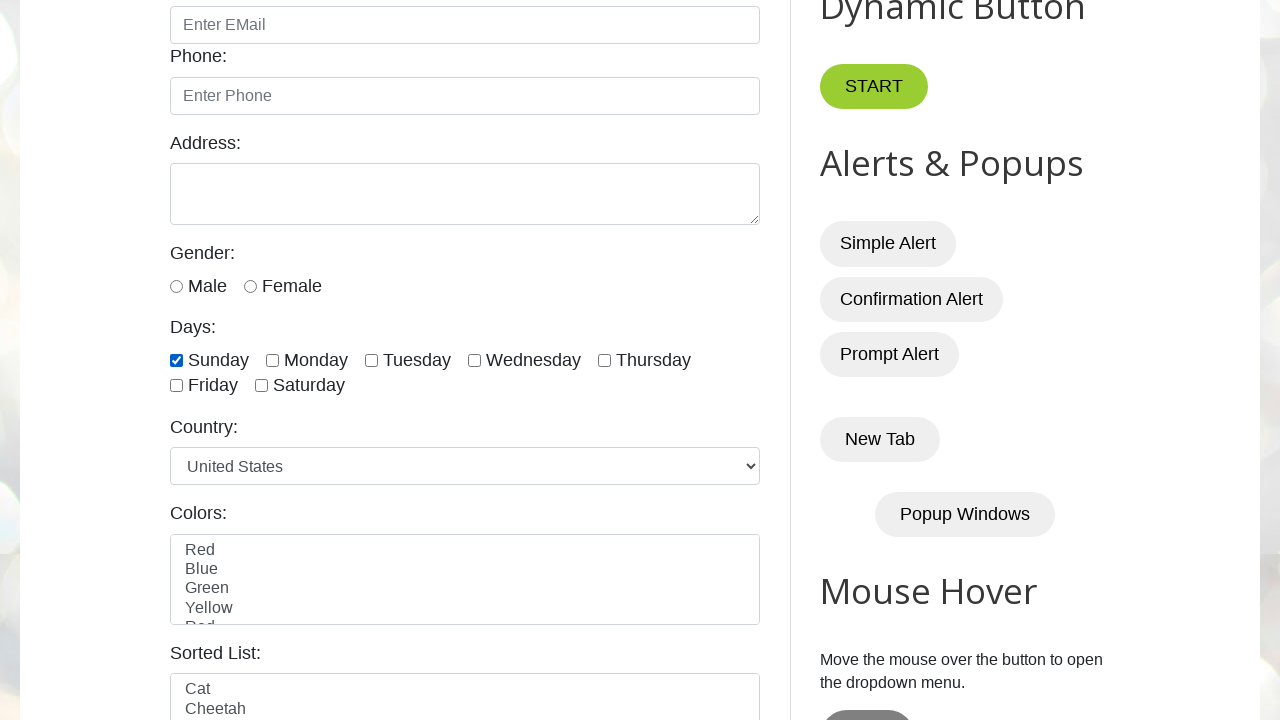

Clicked checkbox at index 1 to select it at (272, 360) on xpath=//input[@class='form-check-input' and @type='checkbox'] >> nth=1
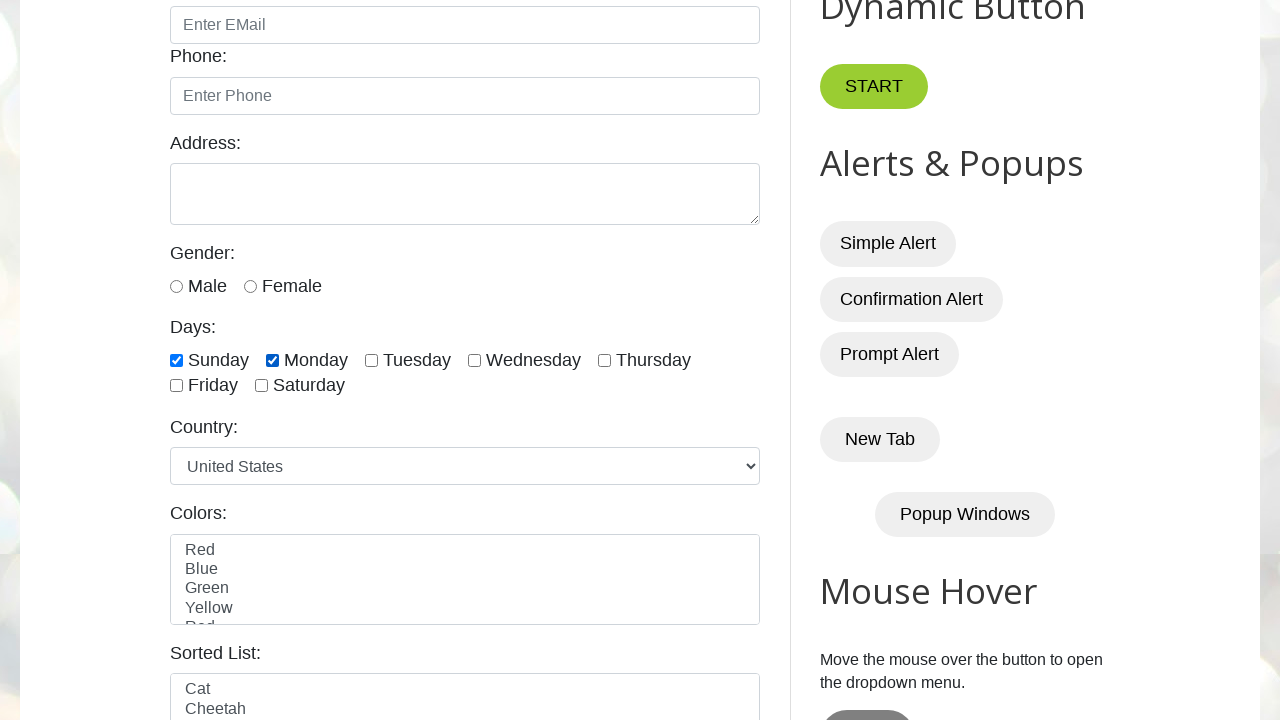

Clicked checkbox at index 2 to select it at (372, 360) on xpath=//input[@class='form-check-input' and @type='checkbox'] >> nth=2
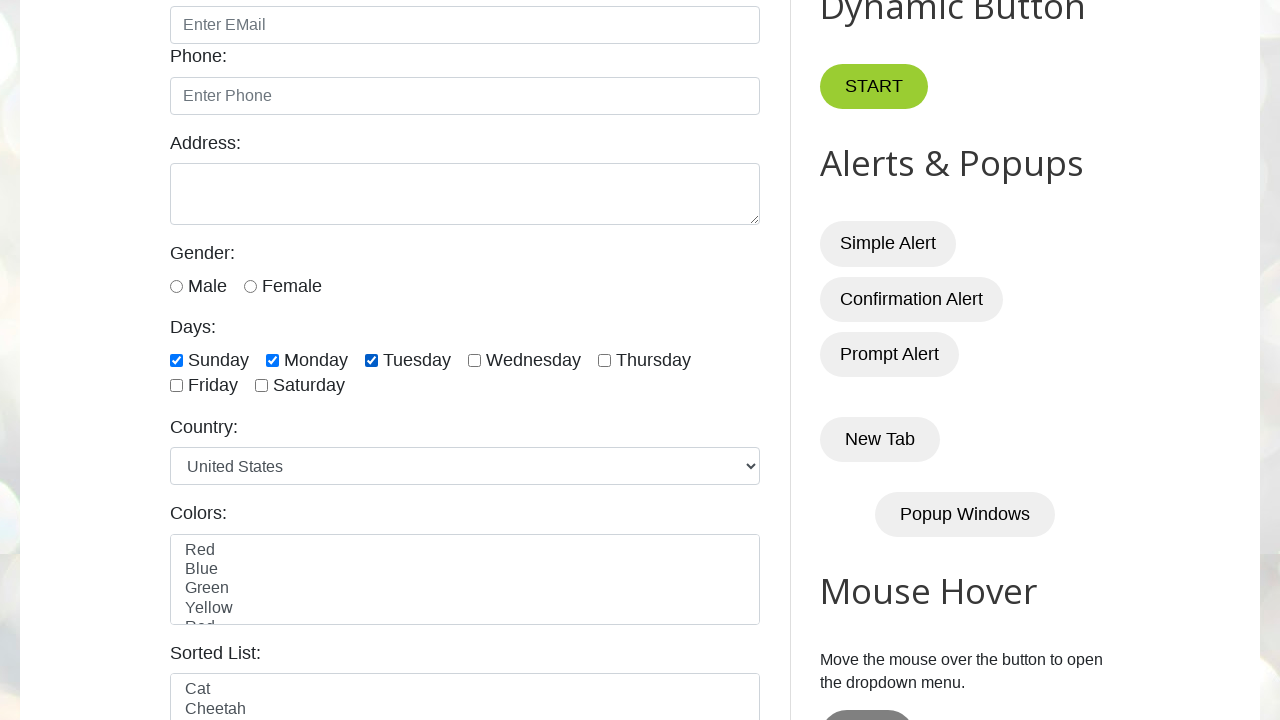

Waited 1 second for visual feedback
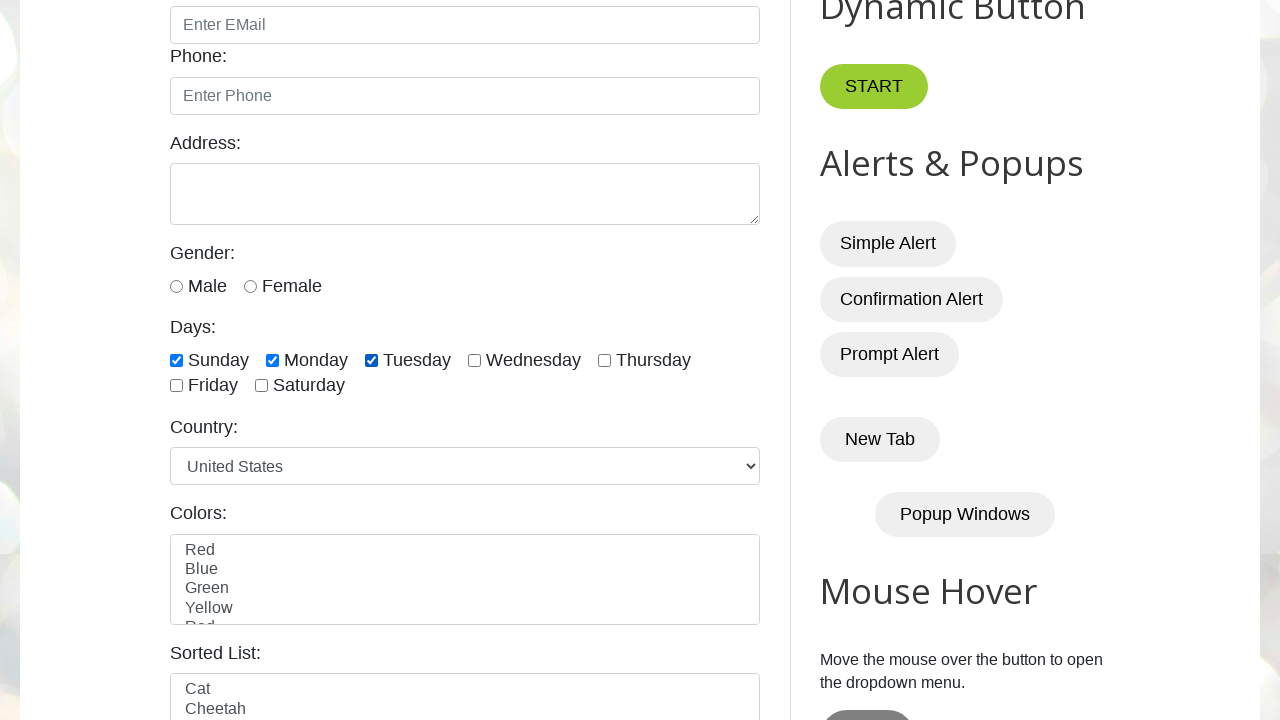

Counted total checkboxes: 7
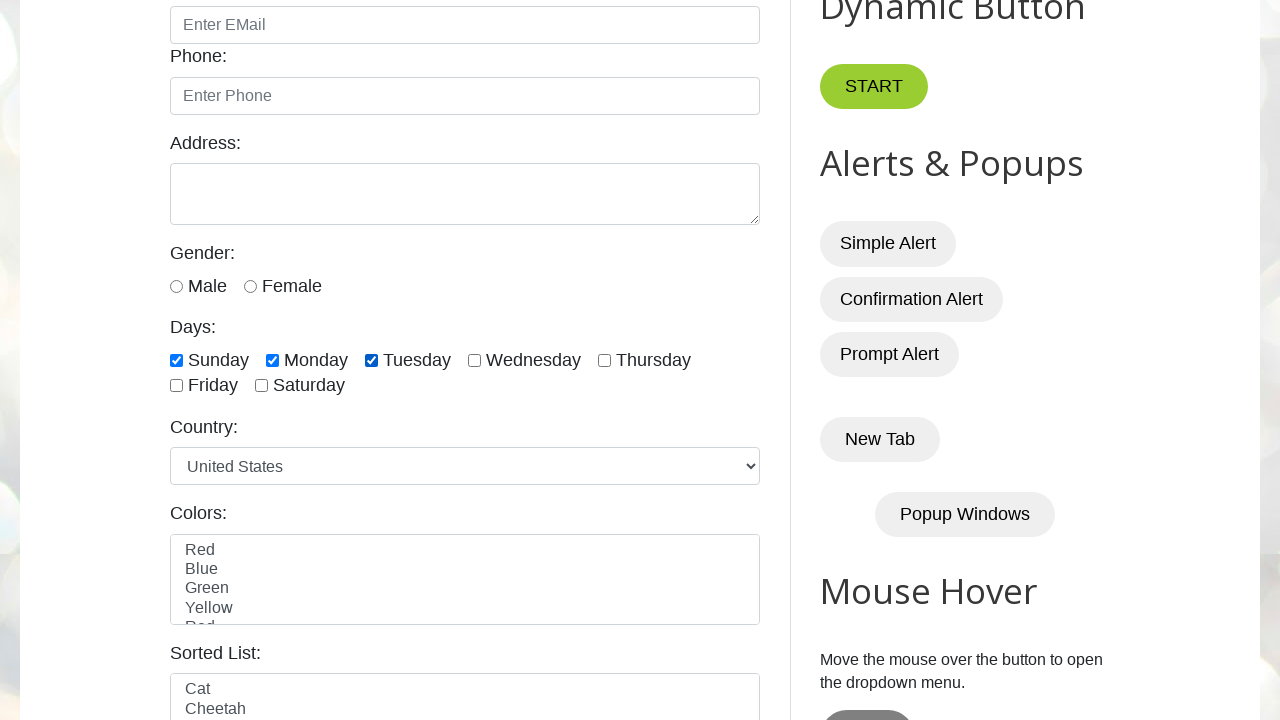

Clicked checkbox at index 4 at (604, 360) on xpath=//input[@class='form-check-input' and @type='checkbox'] >> nth=4
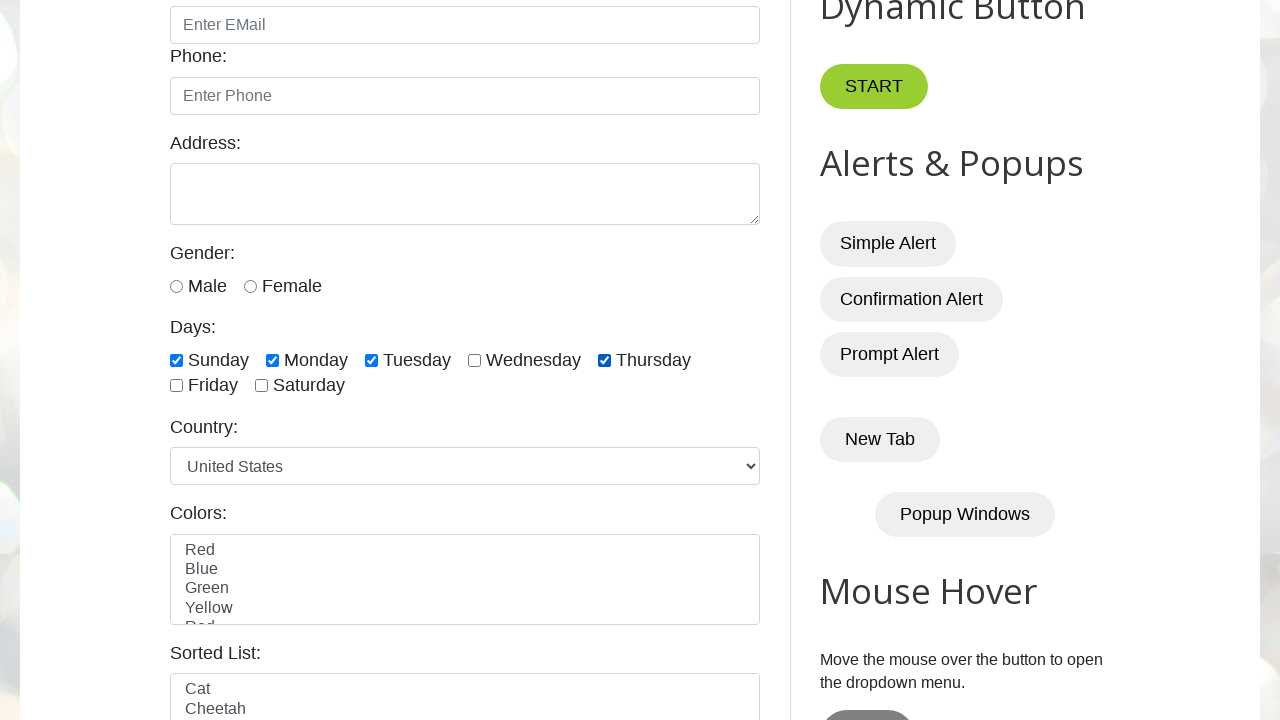

Unselected checkbox at index 4 (was checked) at (604, 360) on xpath=//input[@class='form-check-input' and @type='checkbox'] >> nth=4
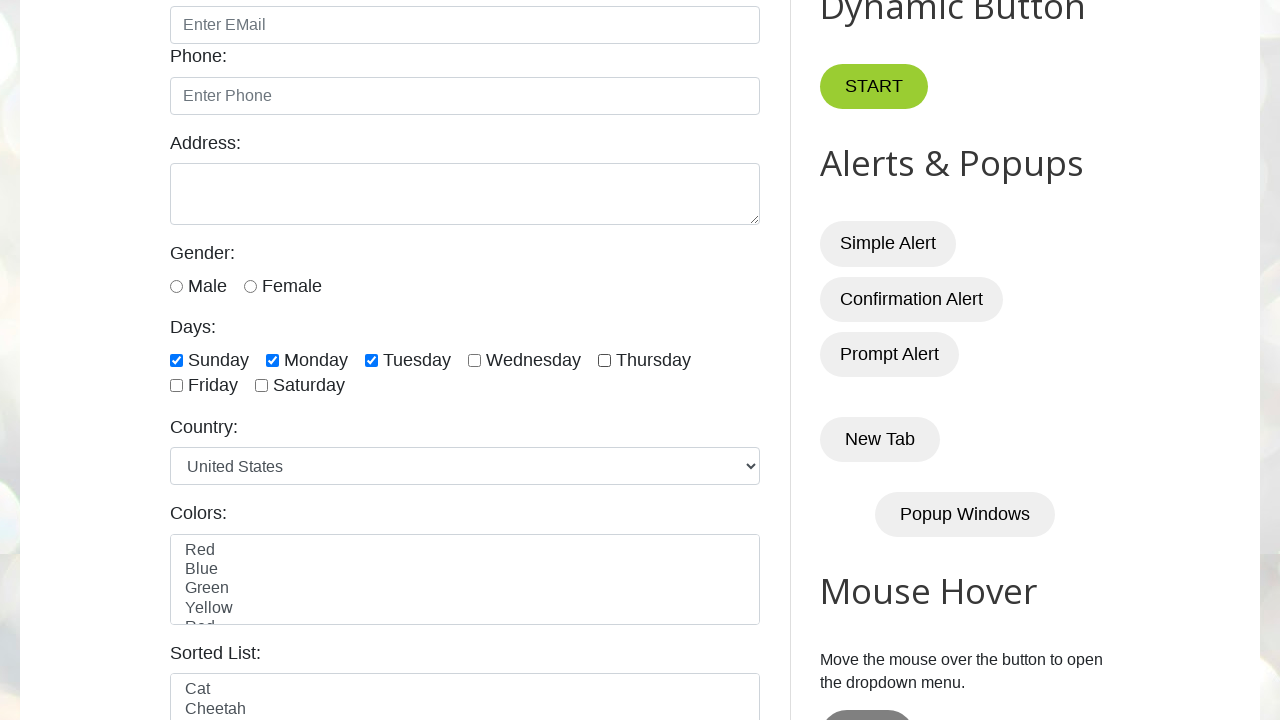

Clicked checkbox at index 5 at (176, 386) on xpath=//input[@class='form-check-input' and @type='checkbox'] >> nth=5
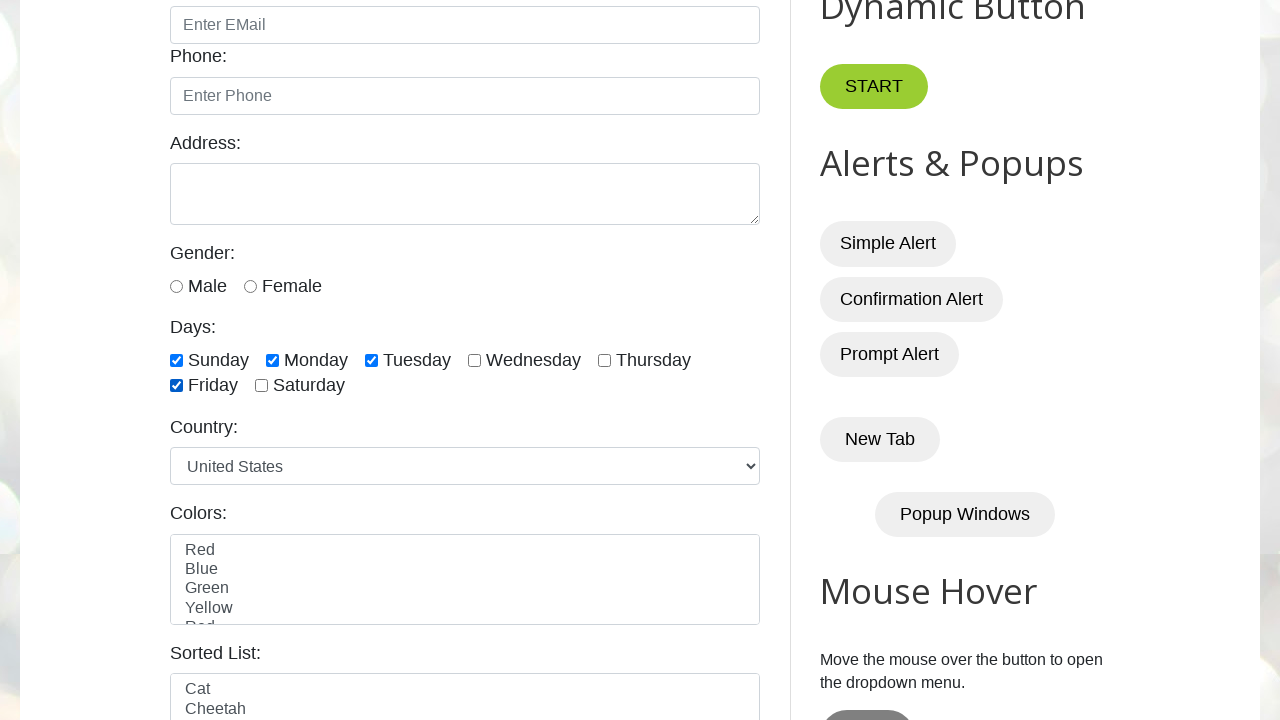

Unselected checkbox at index 5 (was checked) at (176, 386) on xpath=//input[@class='form-check-input' and @type='checkbox'] >> nth=5
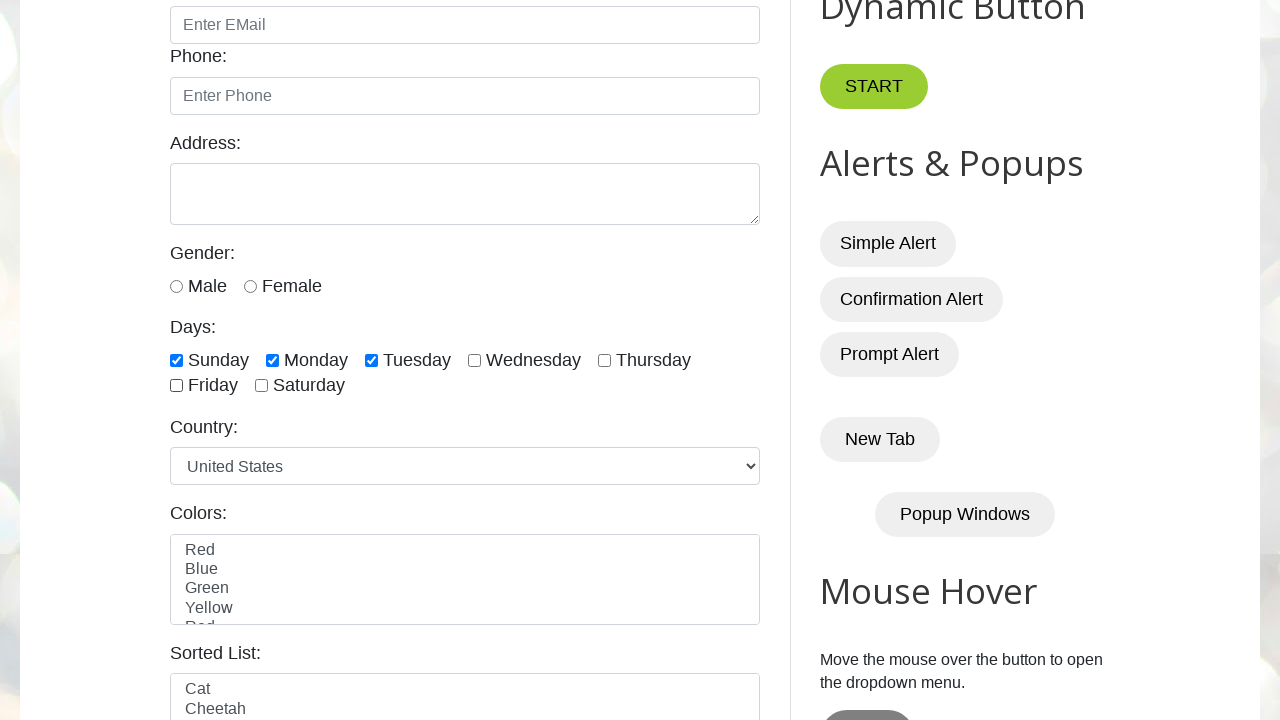

Clicked checkbox at index 6 at (262, 386) on xpath=//input[@class='form-check-input' and @type='checkbox'] >> nth=6
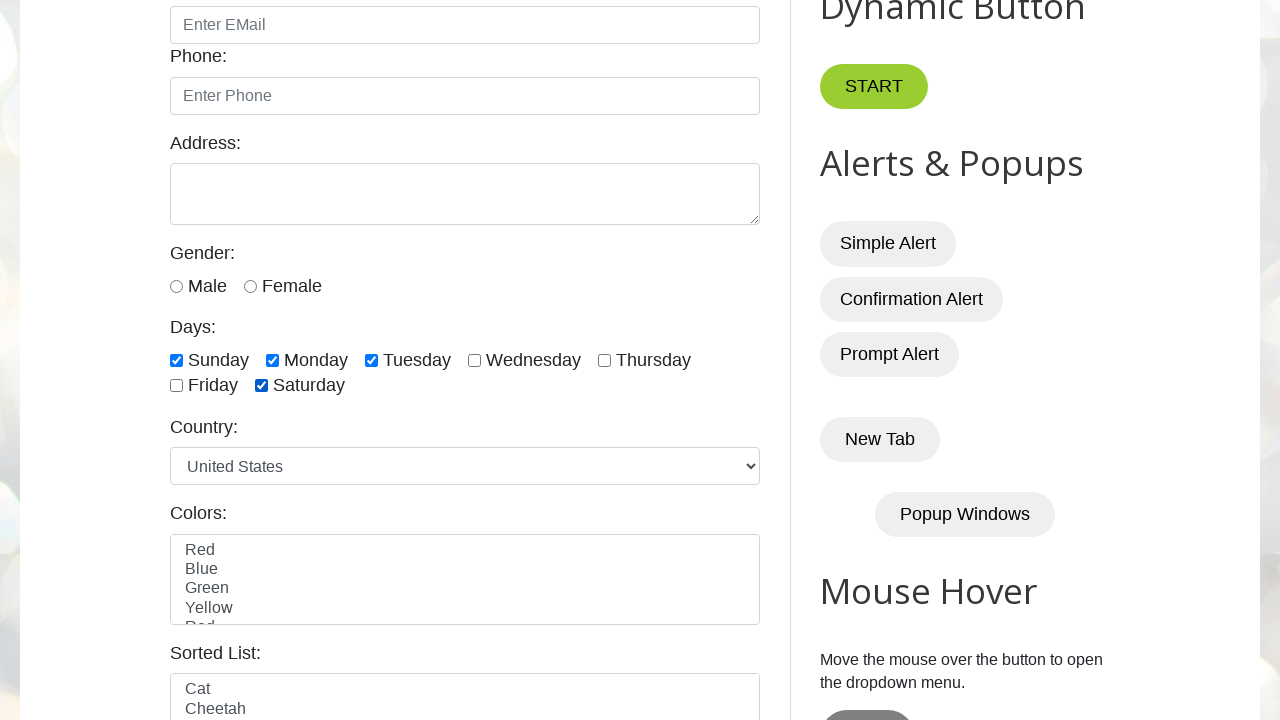

Unselected checkbox at index 6 (was checked) at (262, 386) on xpath=//input[@class='form-check-input' and @type='checkbox'] >> nth=6
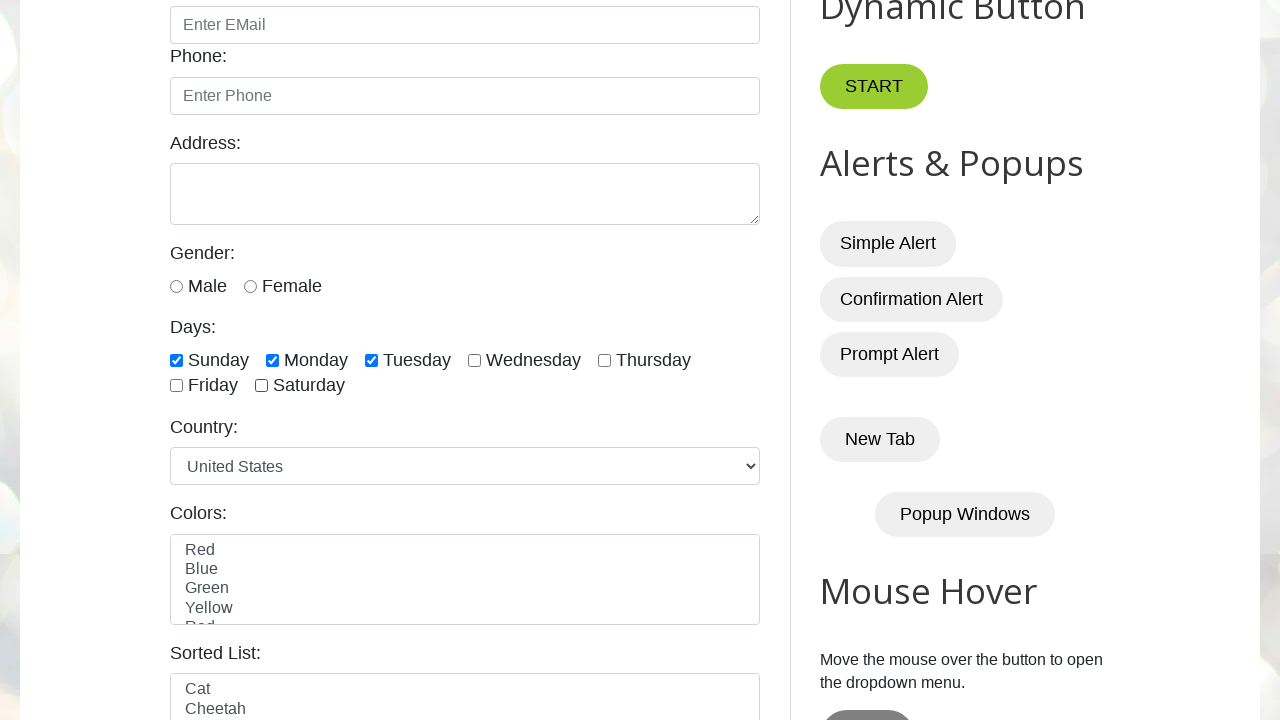

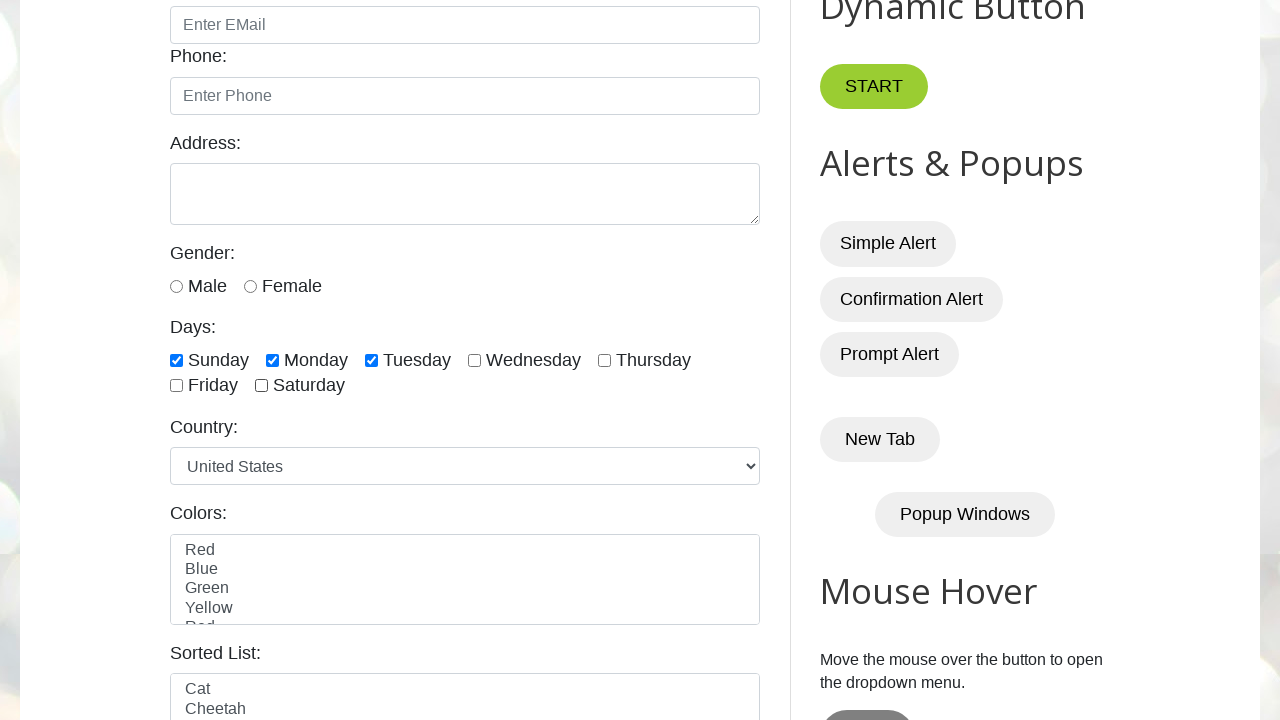